Tests different button click types including dynamic click and double click, verifying the appropriate confirmation messages appear.

Starting URL: https://demoqa.com/buttons

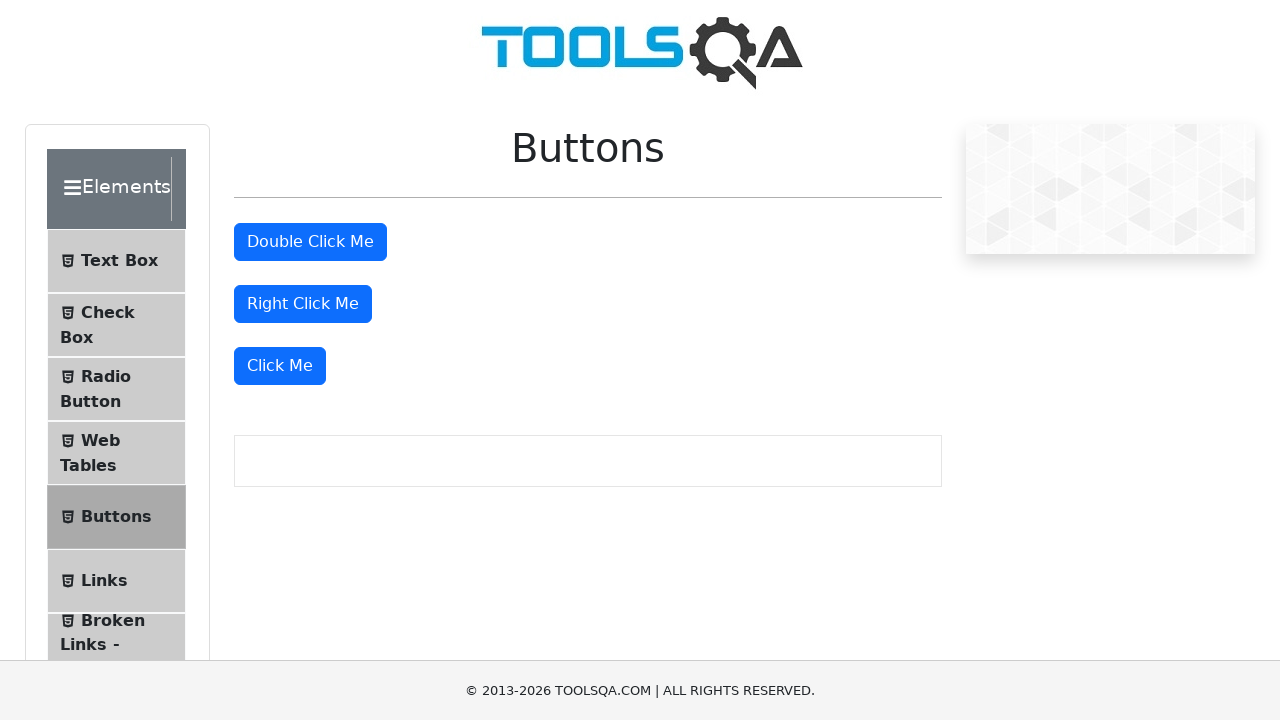

Clicked the dynamic 'Click Me' button (third occurrence) at (280, 366) on text=Click Me >> nth=2
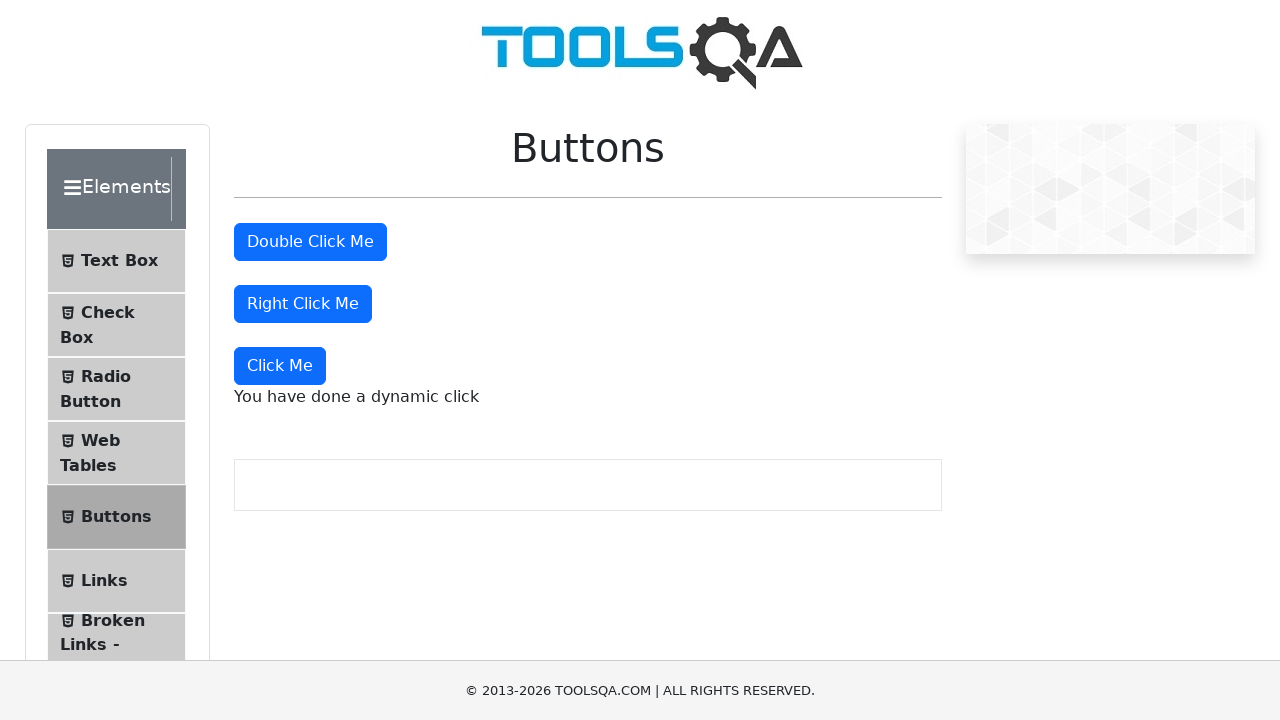

Verified dynamic click confirmation message appeared
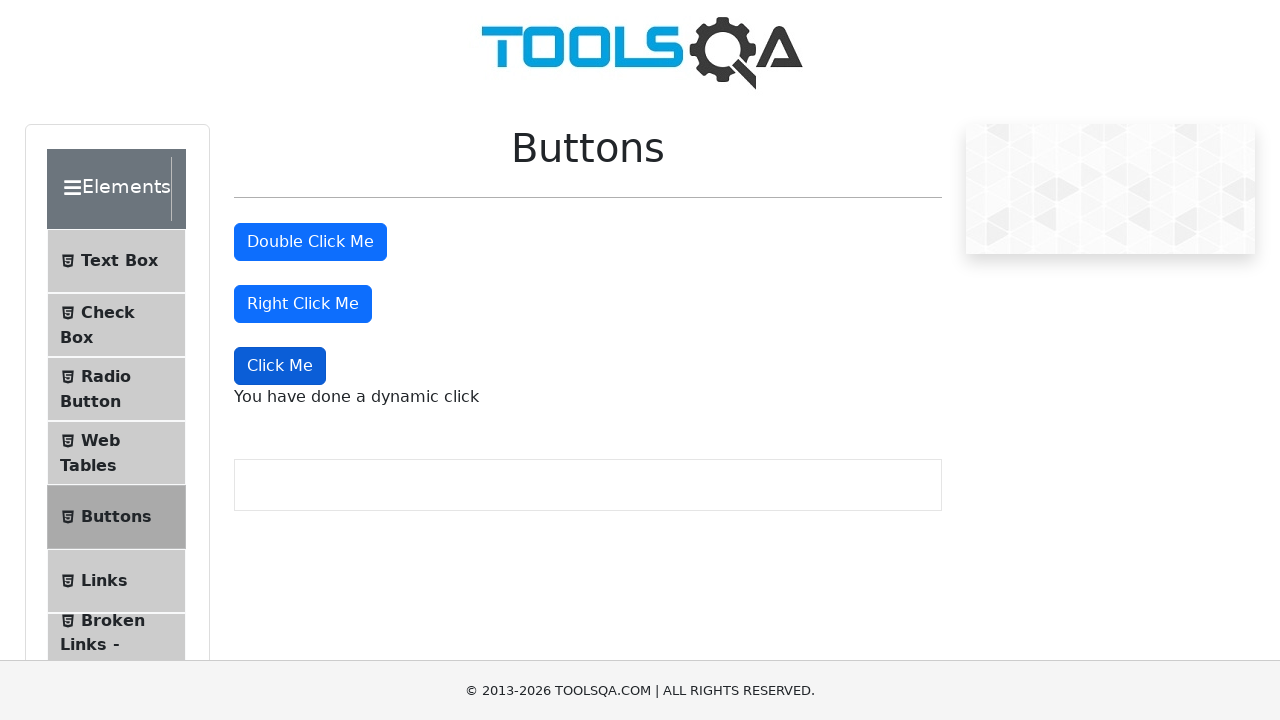

Double-clicked the 'Double Click Me' button at (310, 242) on text=Double Click Me
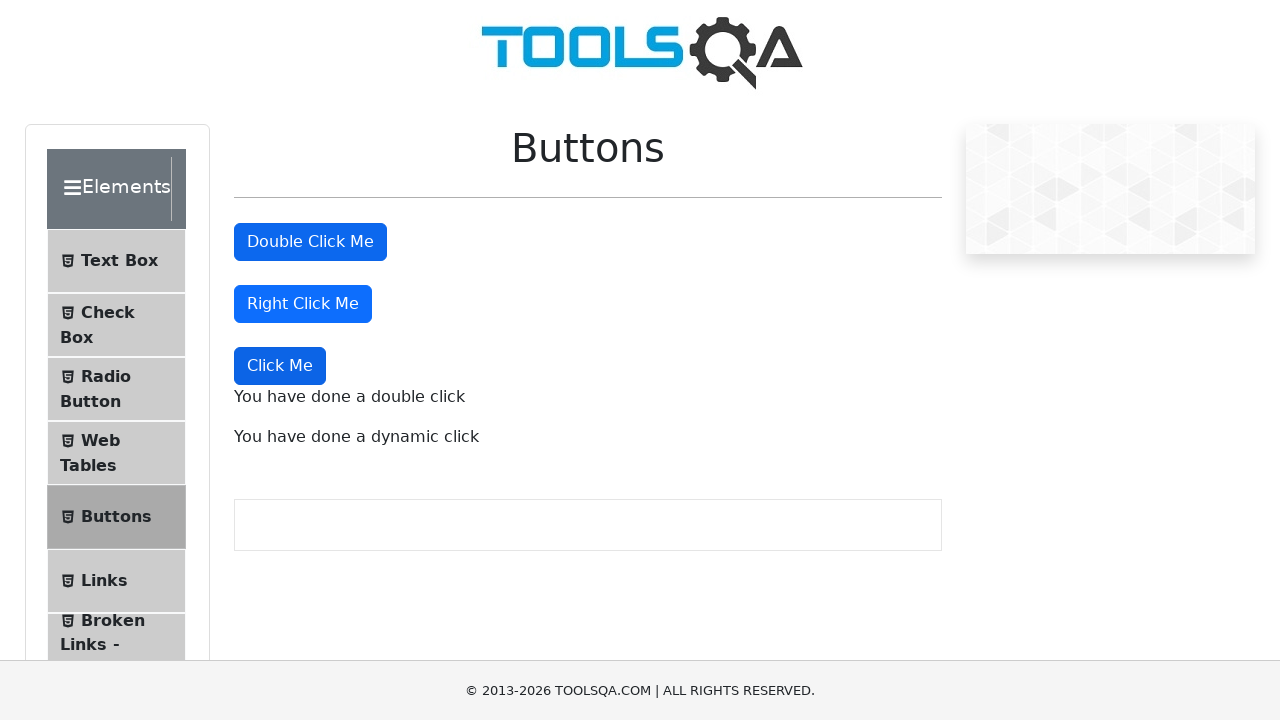

Verified double click confirmation message appeared
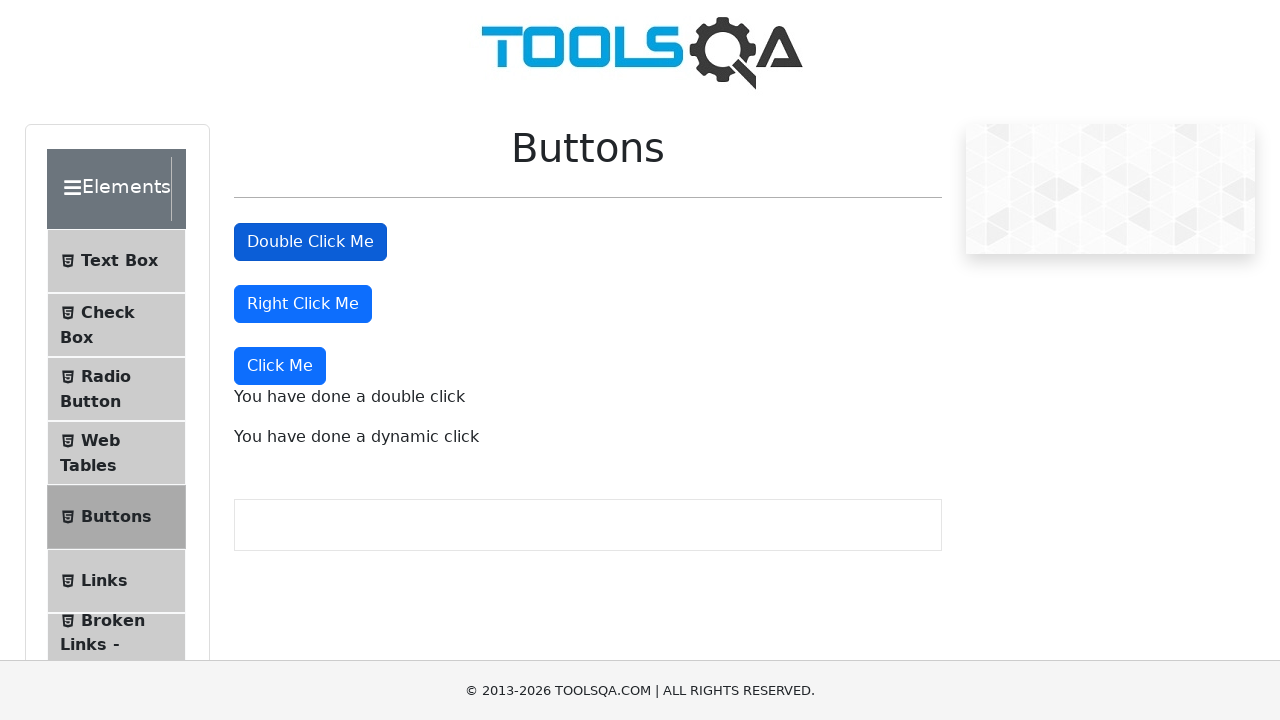

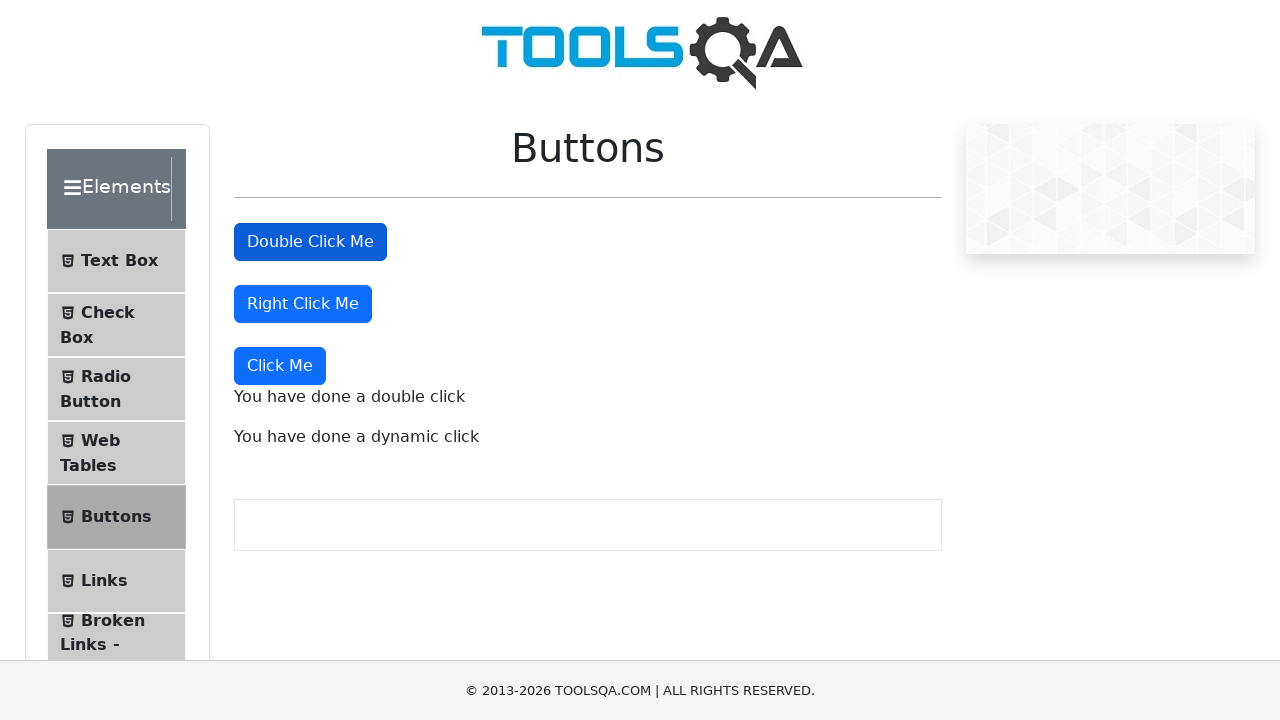